Performs a search on the Prozorro government procurement website by entering a search term and submitting the search

Starting URL: https://prozorro.gov.ua/en

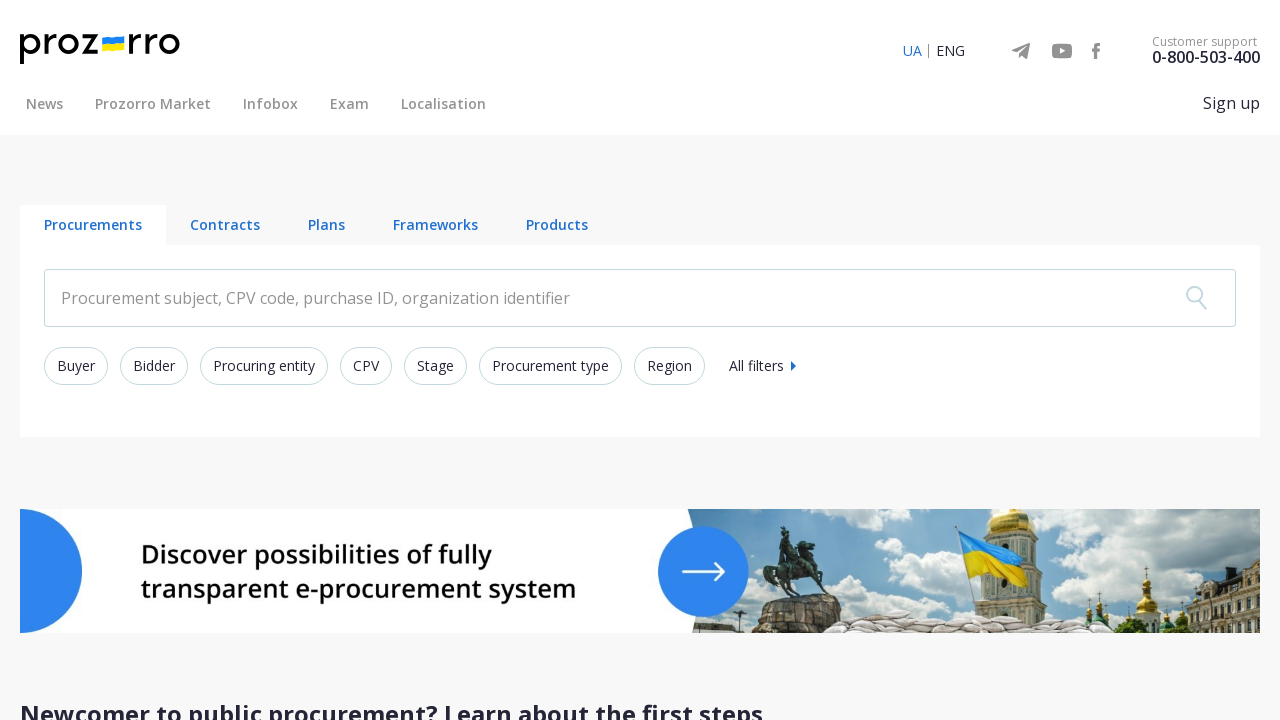

Located search input field on Prozorro website
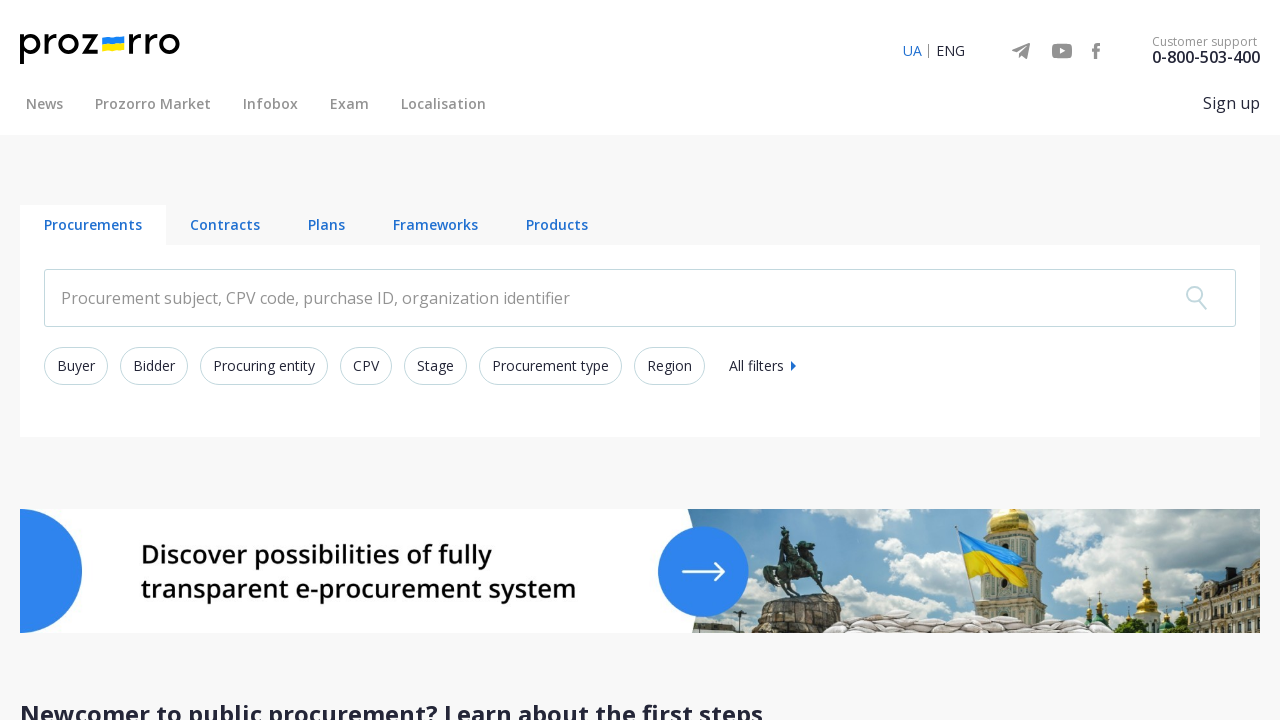

Cleared search input field on xpath=//input[@class='search-text__input']
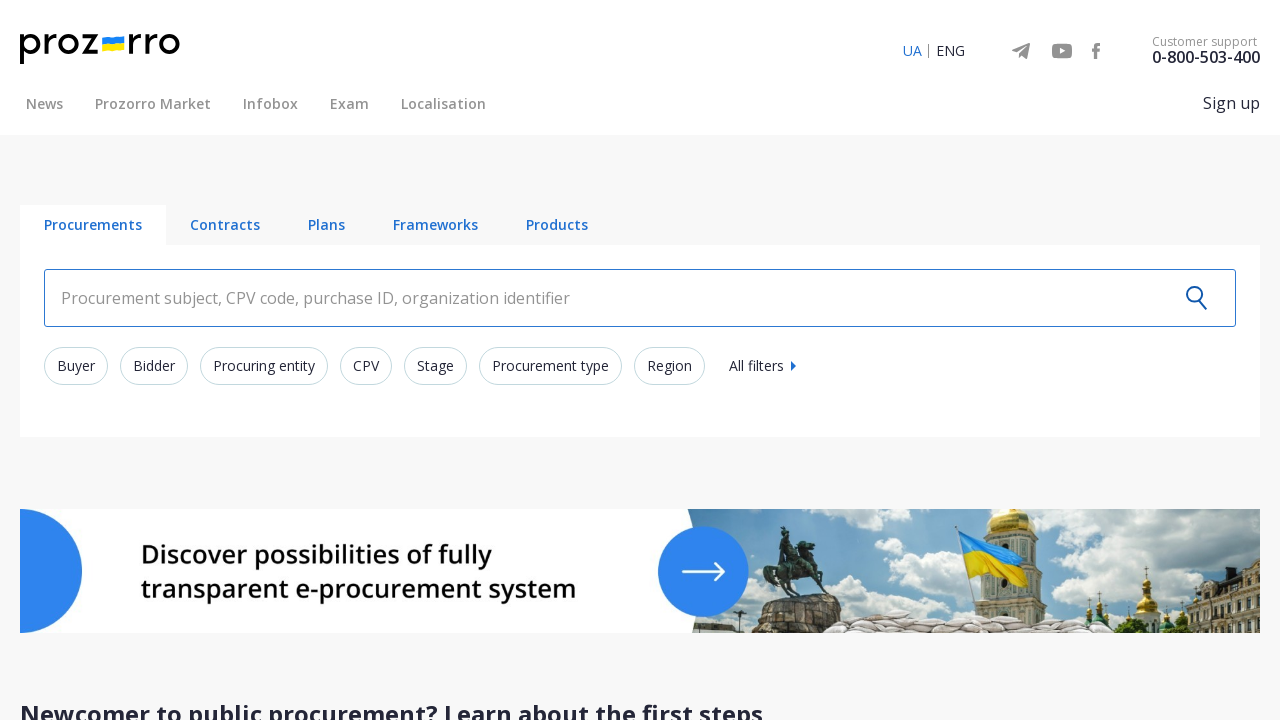

Entered search term 'тумба' in search field on xpath=//input[@class='search-text__input']
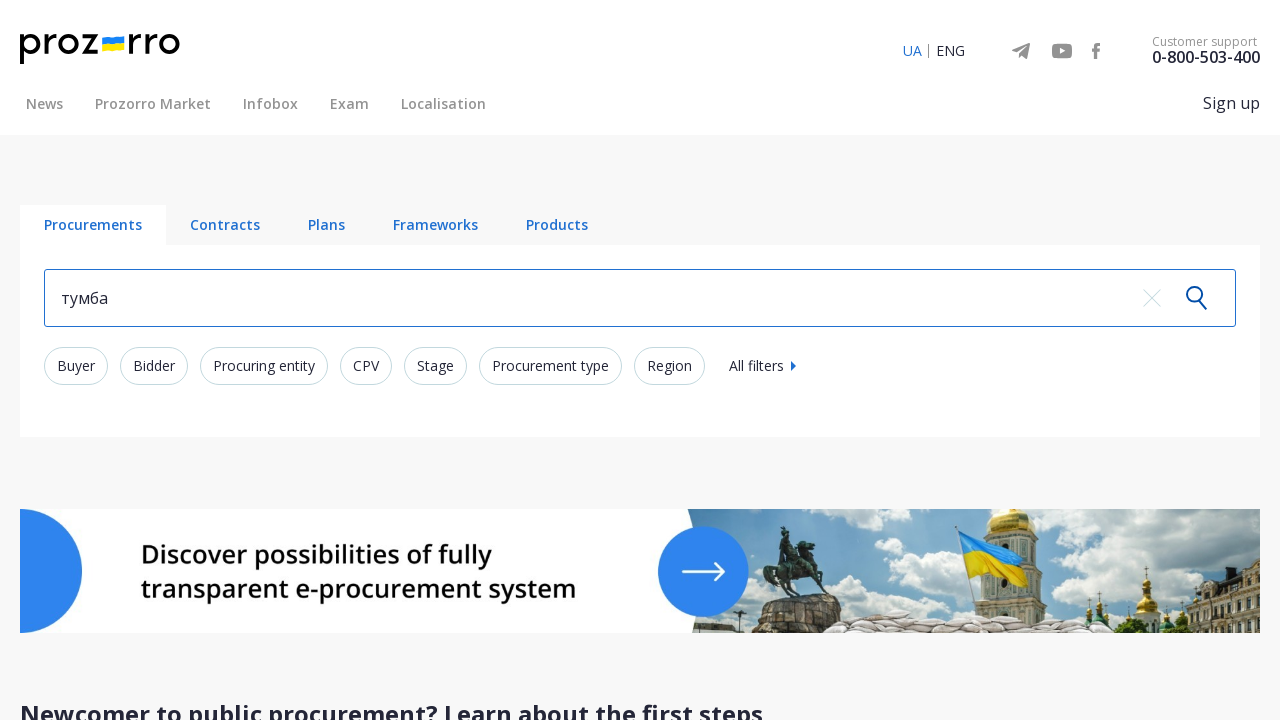

Submitted search by pressing Enter on xpath=//input[@class='search-text__input']
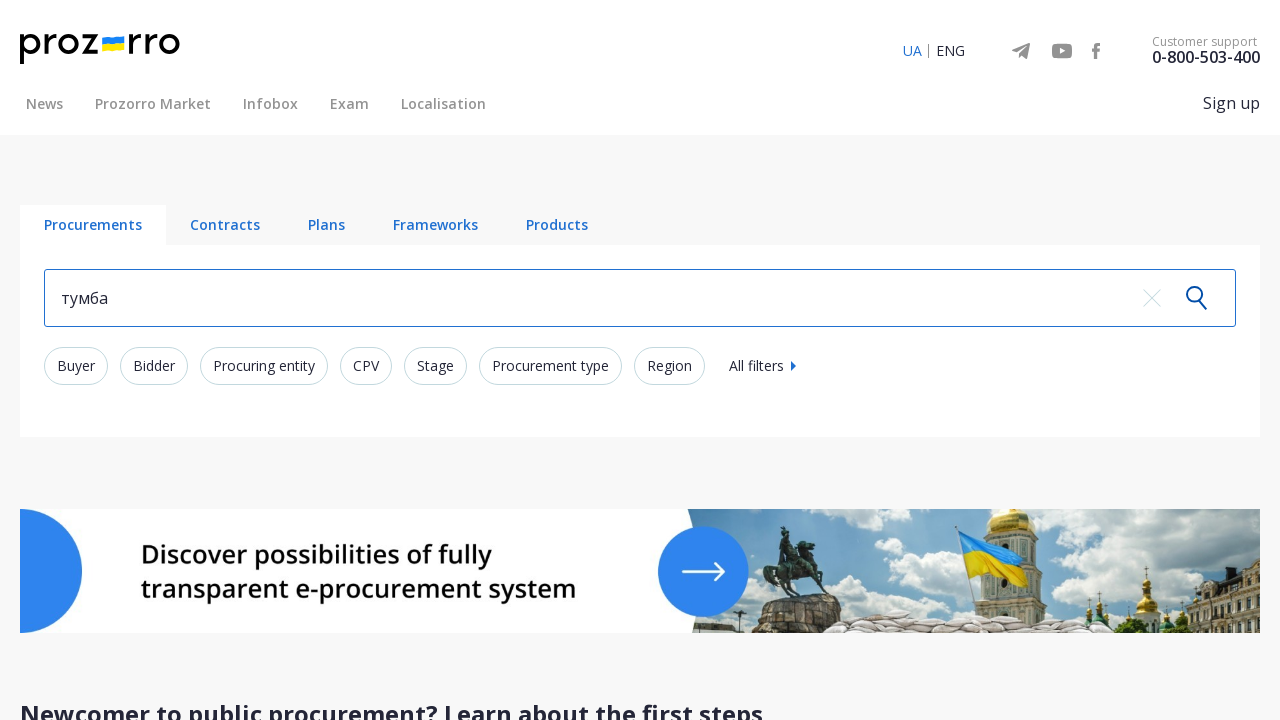

Search results loaded and page network idle
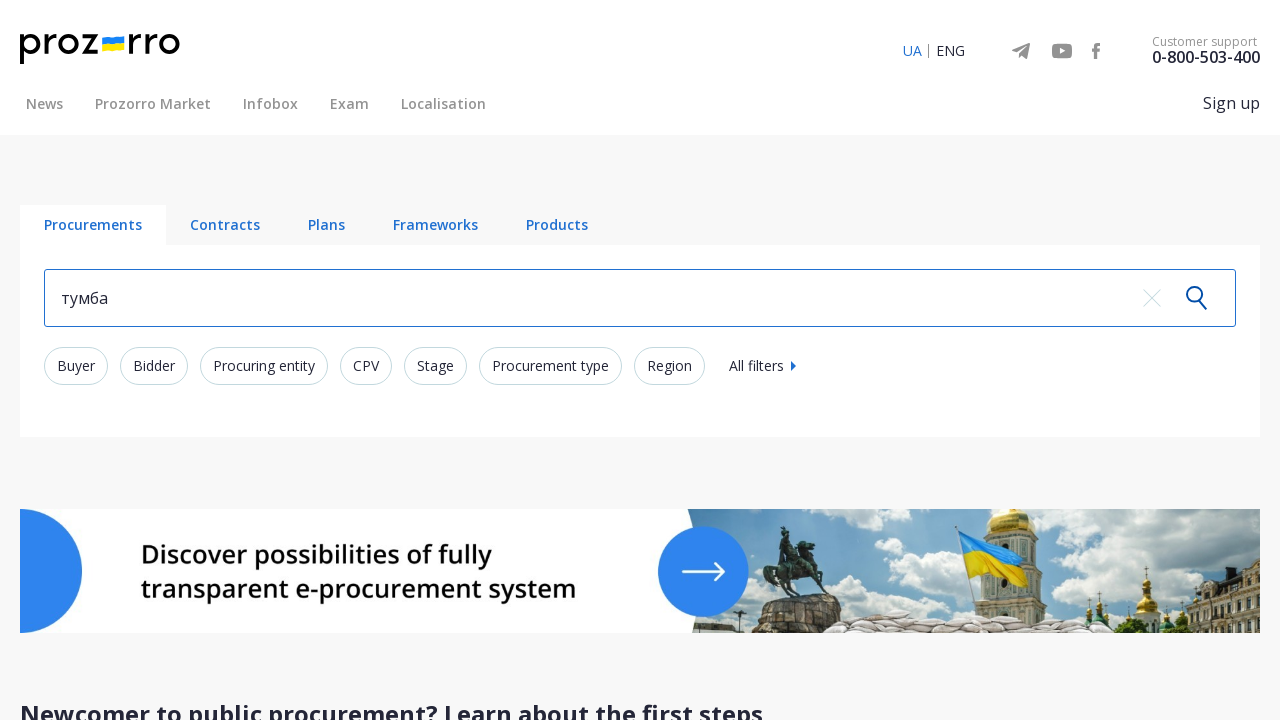

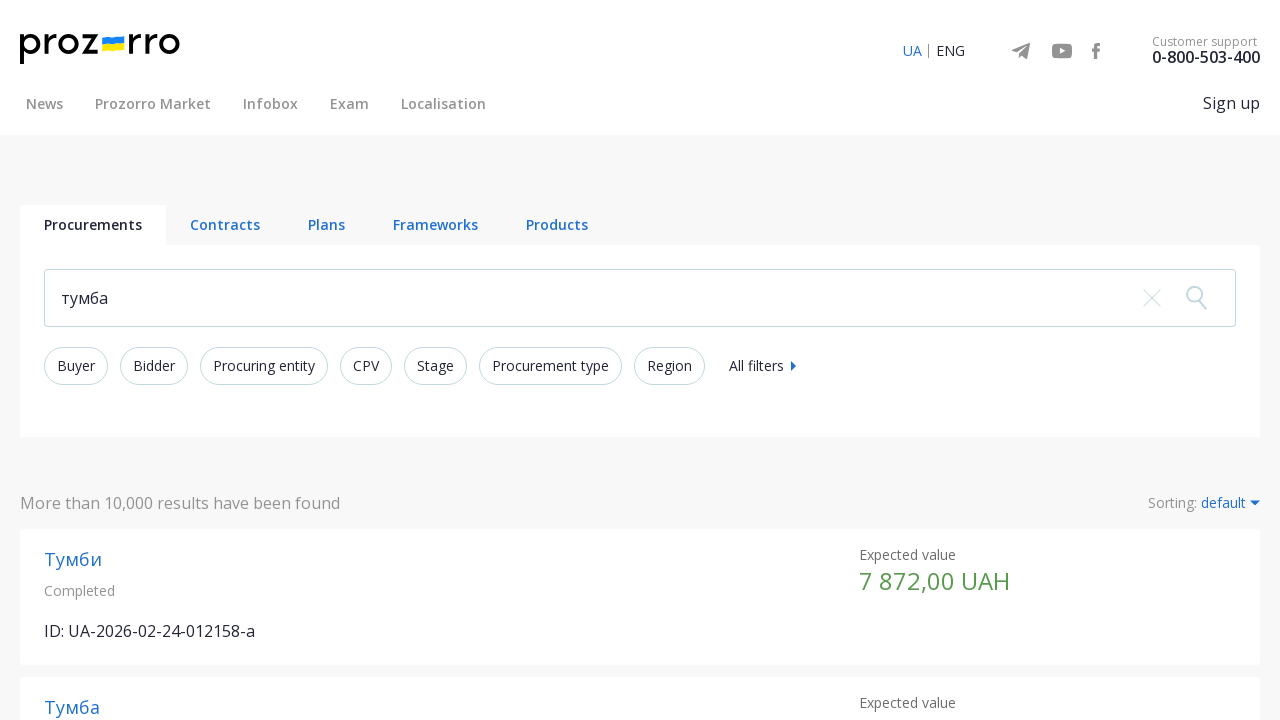